Tests browser tab management by opening the OpenCart website, then opening a new tab and navigating to OrangeHRM website

Starting URL: https://www.opencart.com/

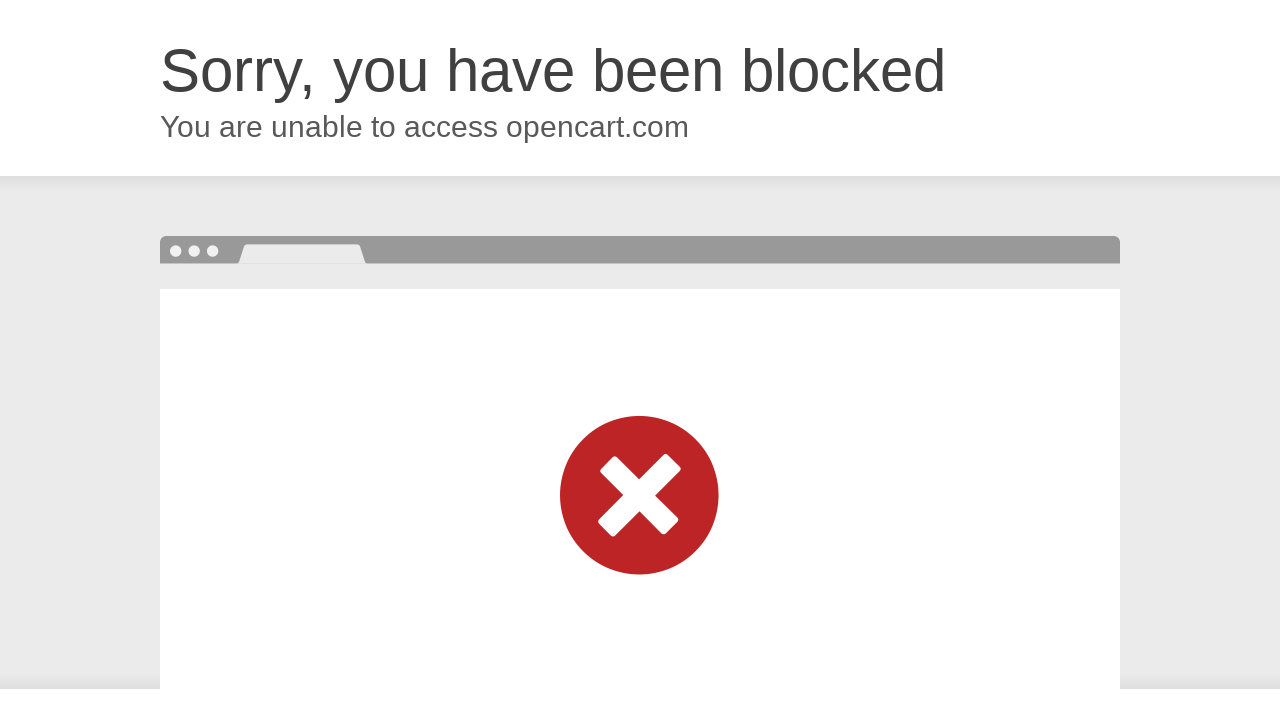

Opened a new browser tab
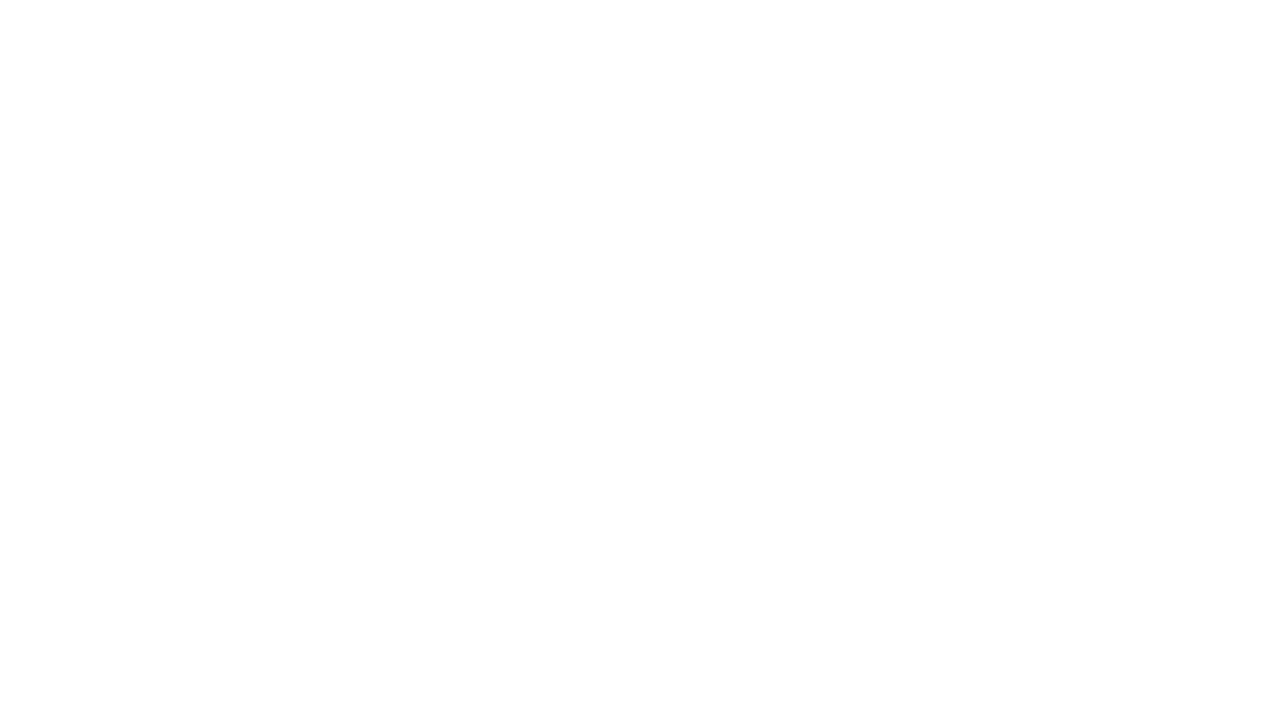

Navigated to OrangeHRM website (https://orangehrm.com/)
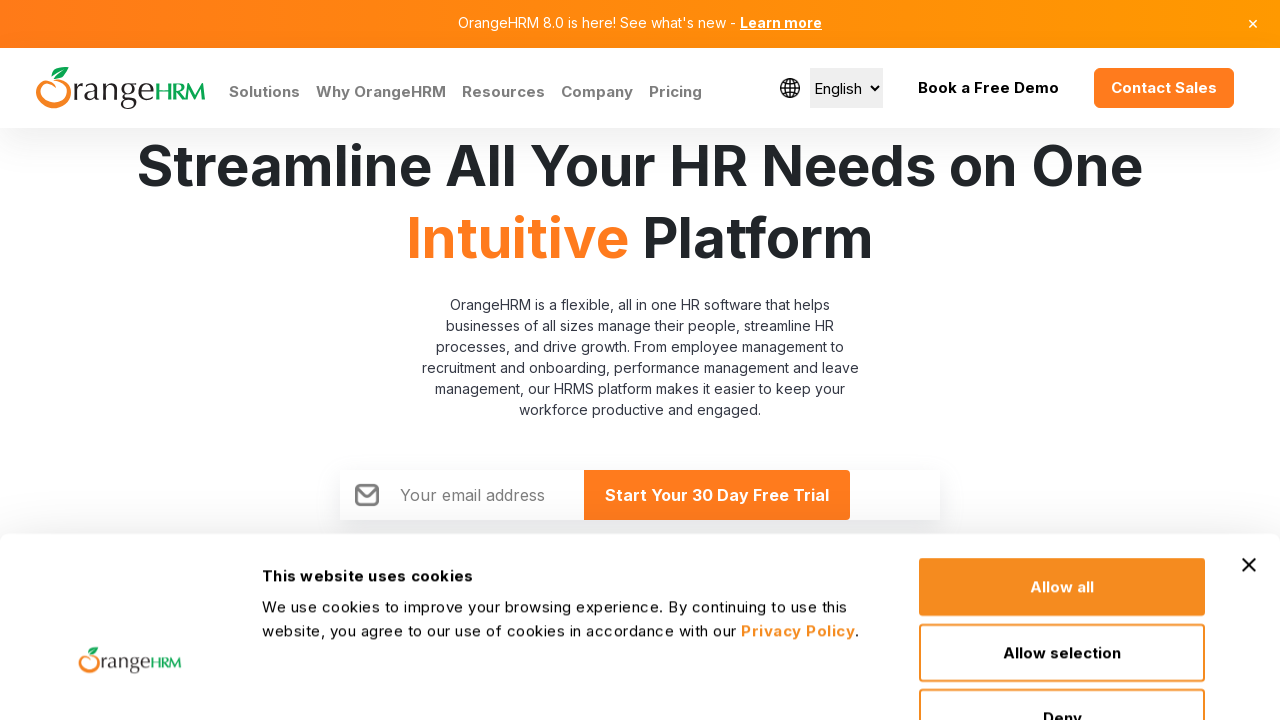

OrangeHRM page loaded (domcontentloaded state)
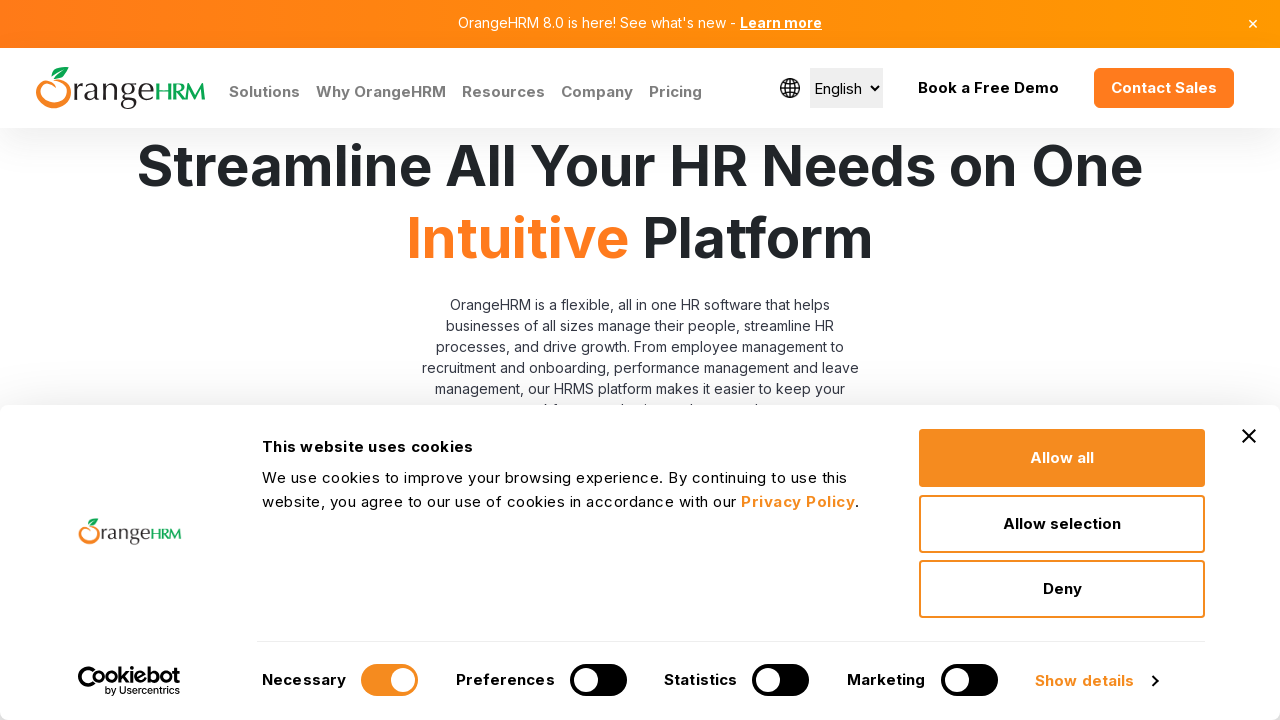

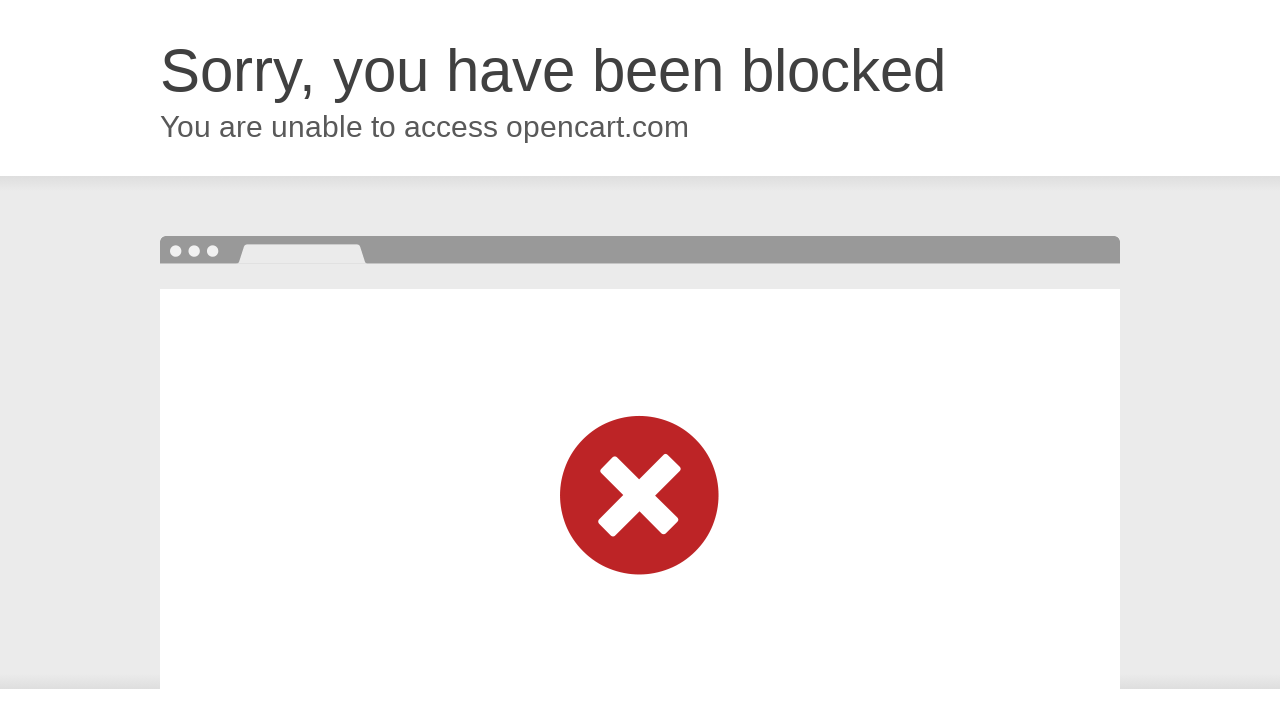